Navigates to inputs page, clicks the Home link, and verifies the page title changes to "Practice"

Starting URL: https://practice.cydeo.com/inputs

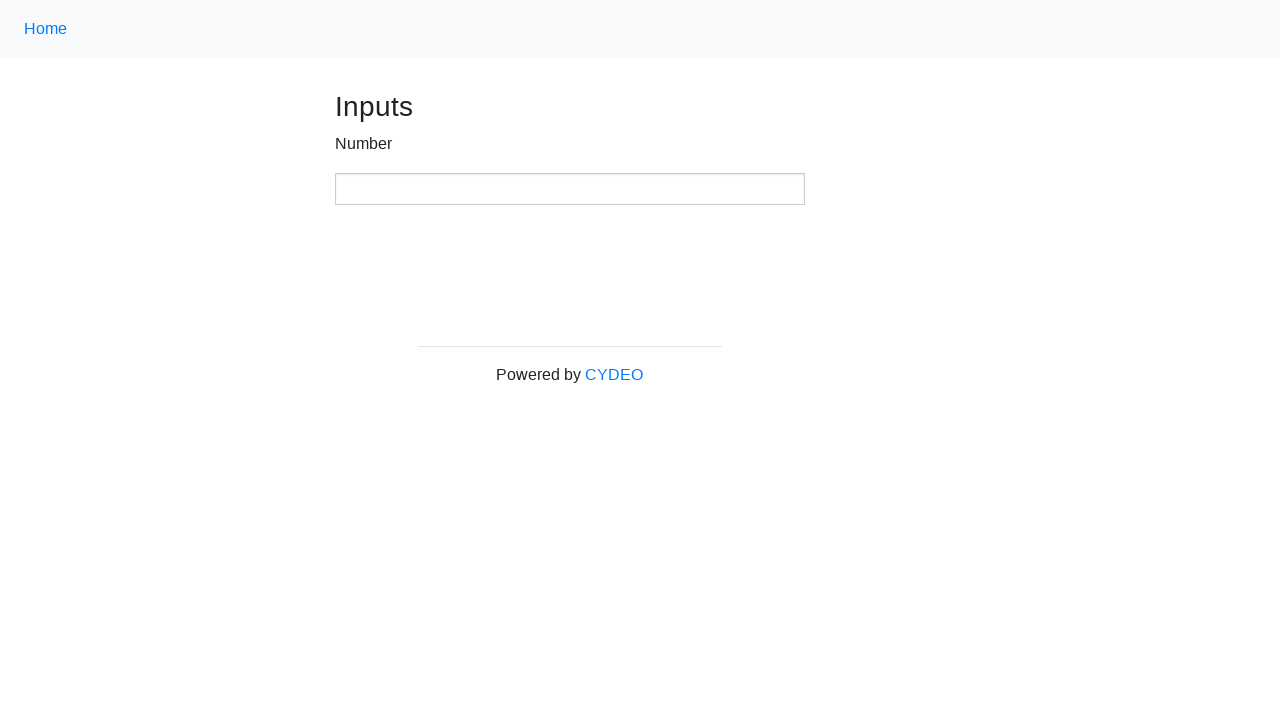

Clicked the Home link using class name selector at (46, 29) on .nav-link
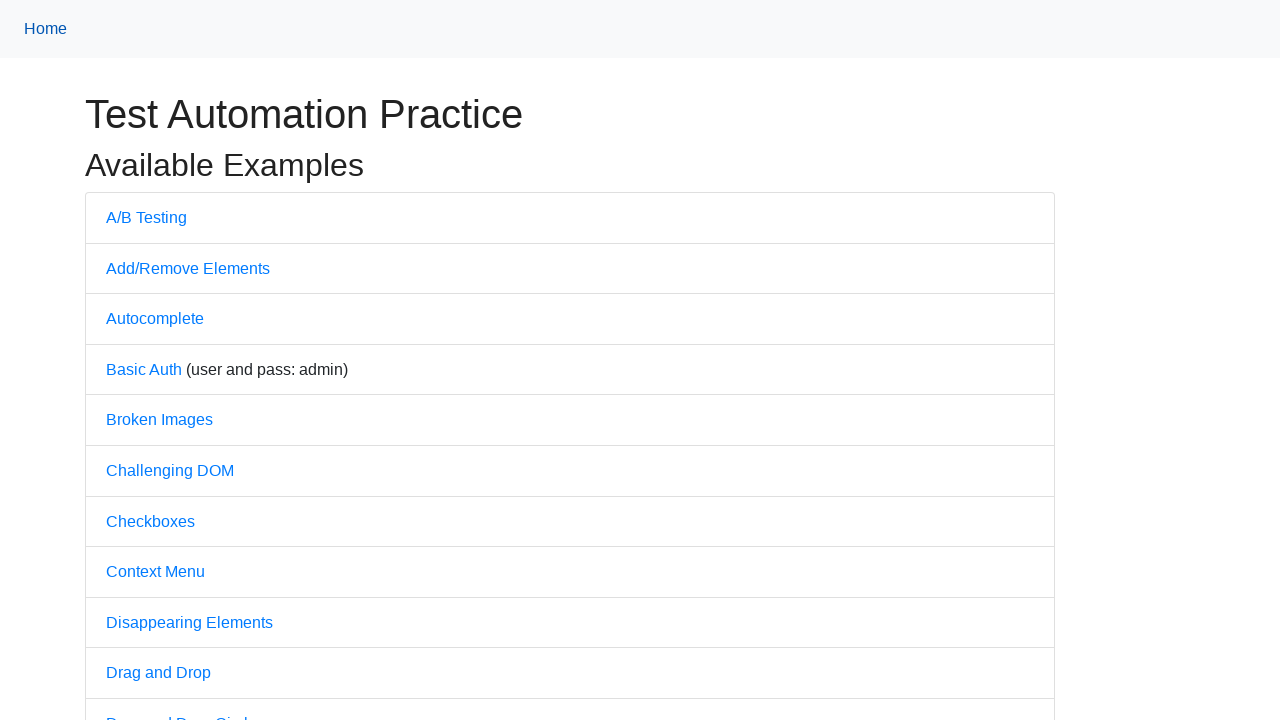

Verified page title changed to 'Practice'
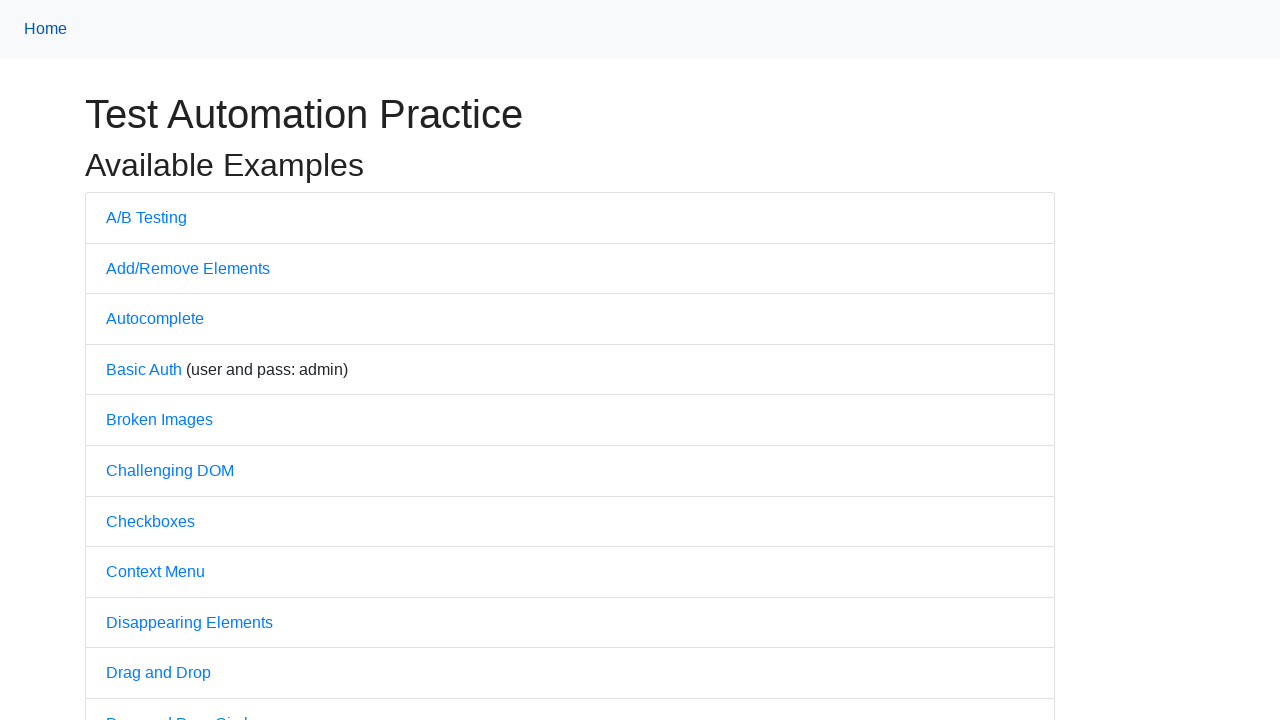

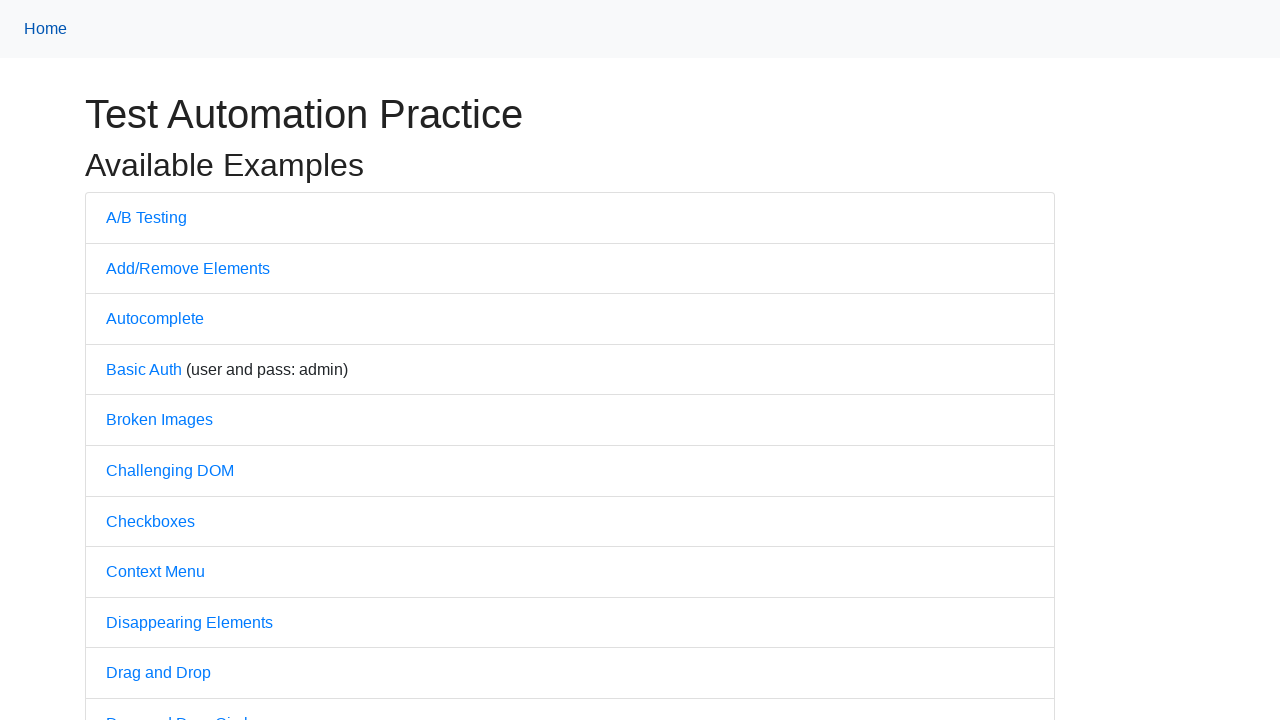